Tests successful signup with valid username, email, and password

Starting URL: https://selenium-blog.herokuapp.com/signup

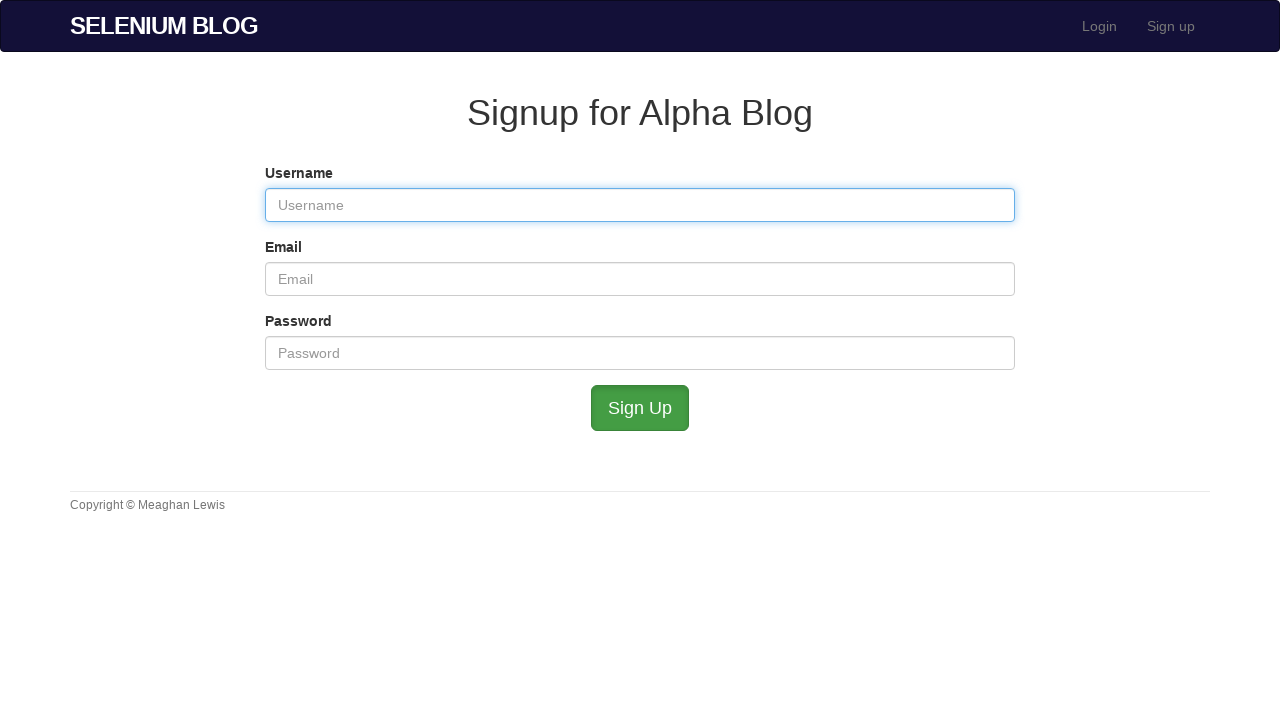

Filled username field with 'testuser789' on #user_username
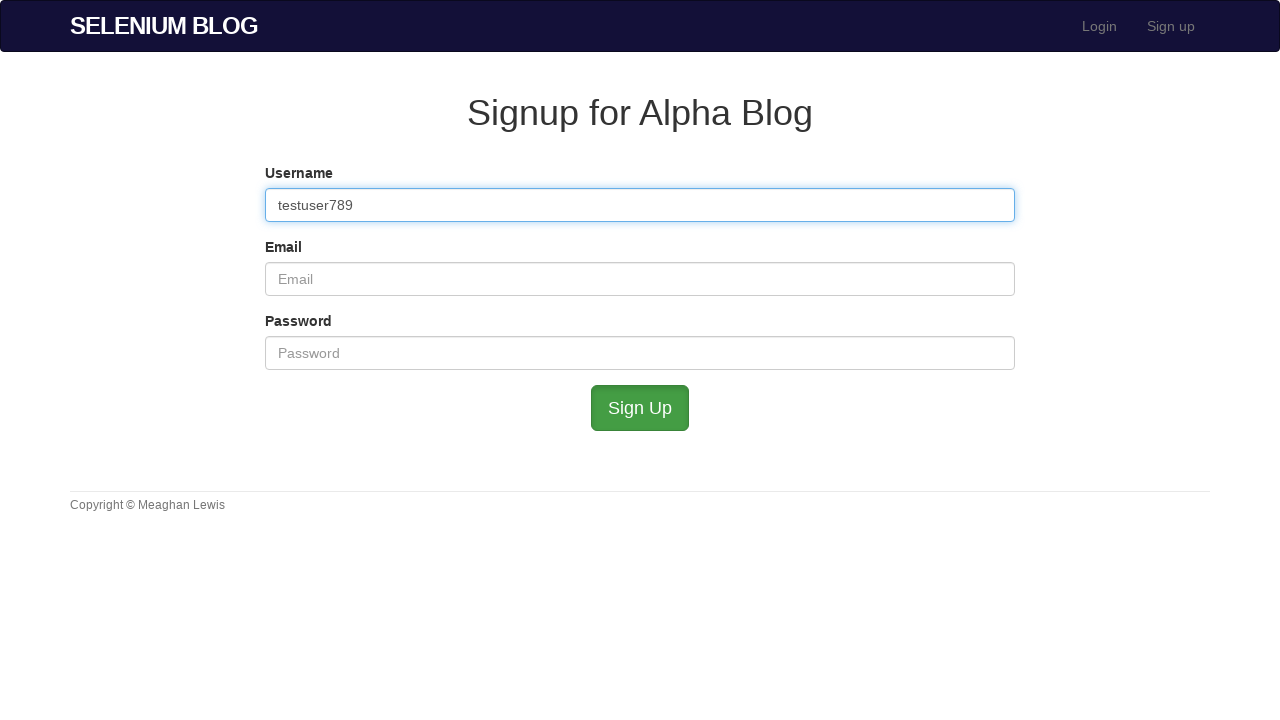

Filled email field with 'testuser789@example.com' on #user_email
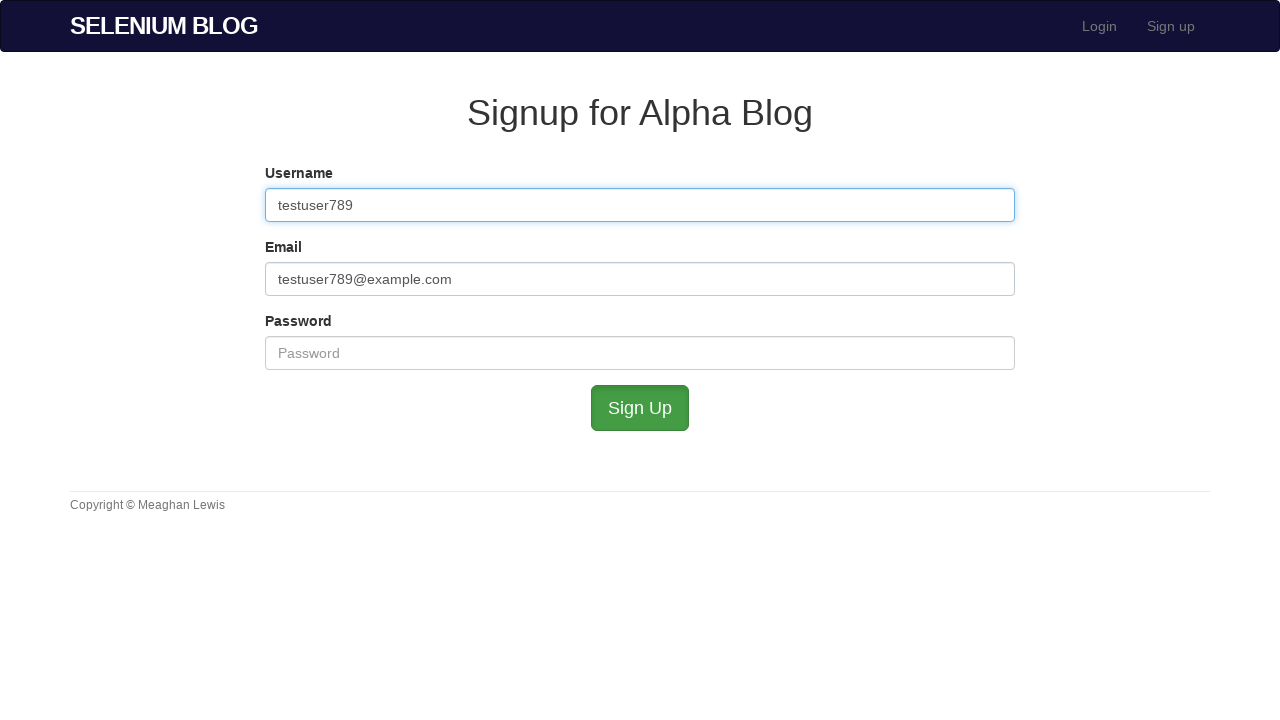

Filled password field with 'password123' on #user_password
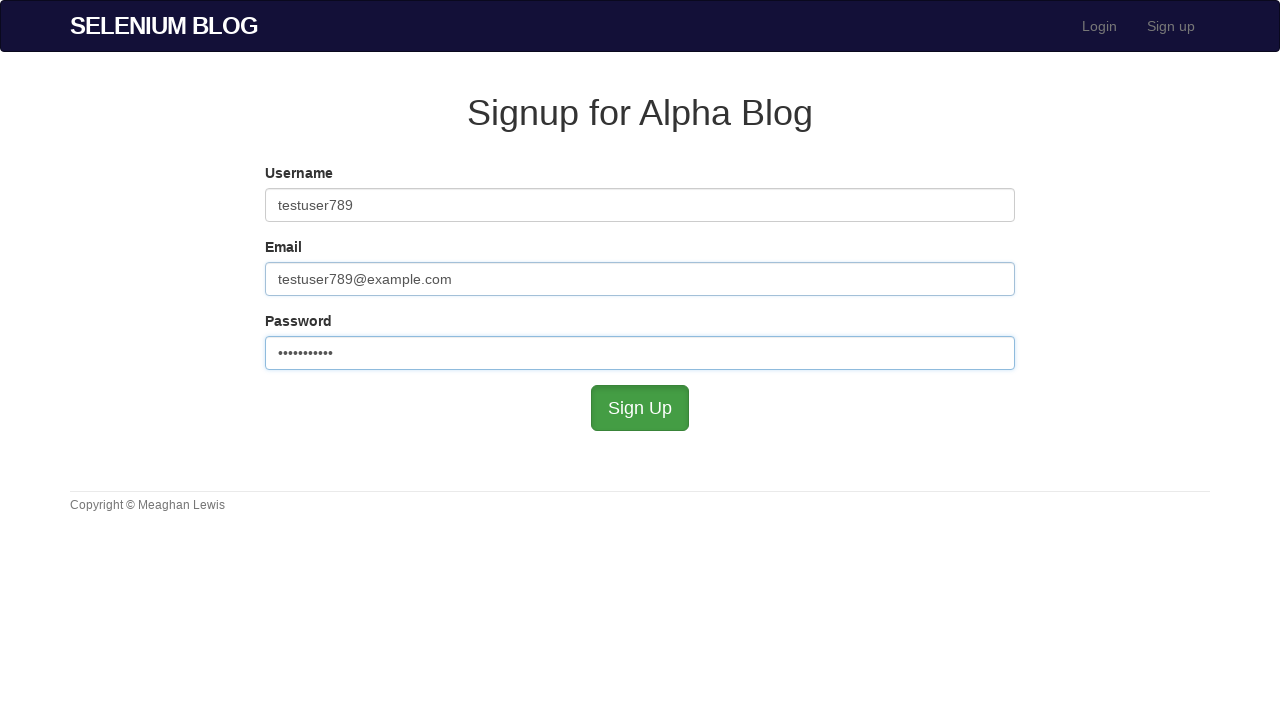

Clicked submit button to register account at (640, 408) on #submit
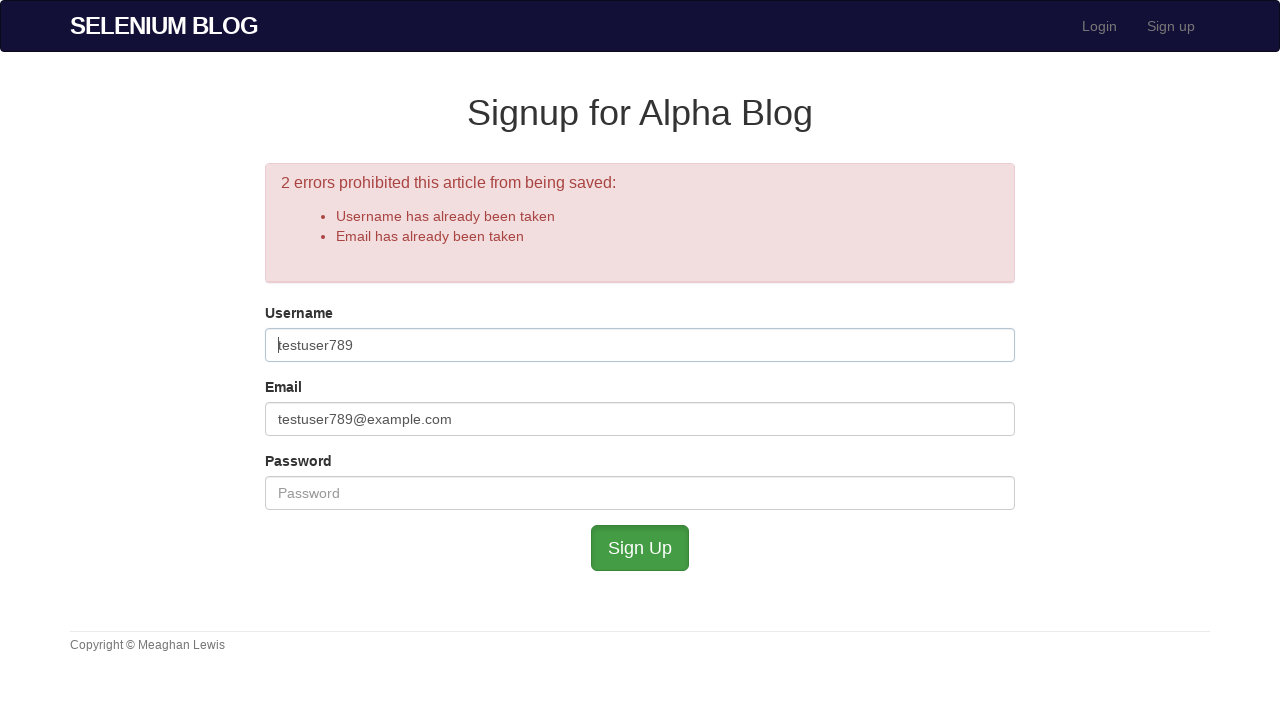

Waited for page to load after signup submission
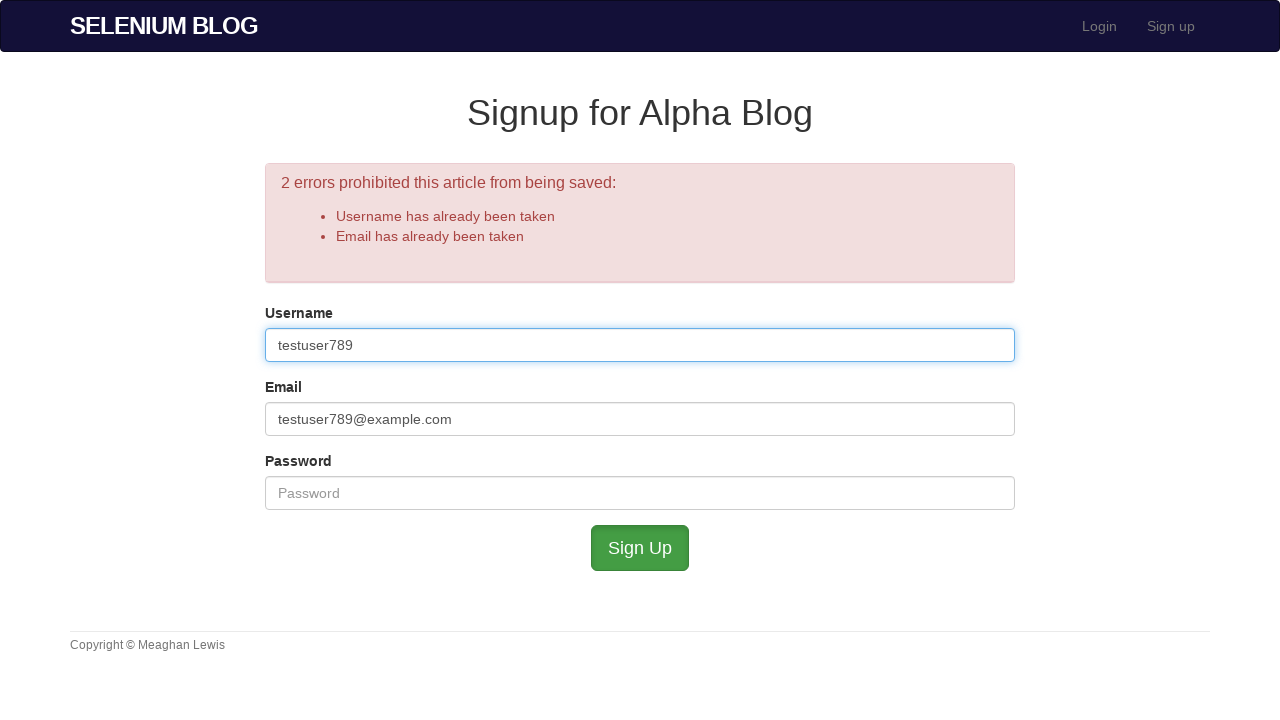

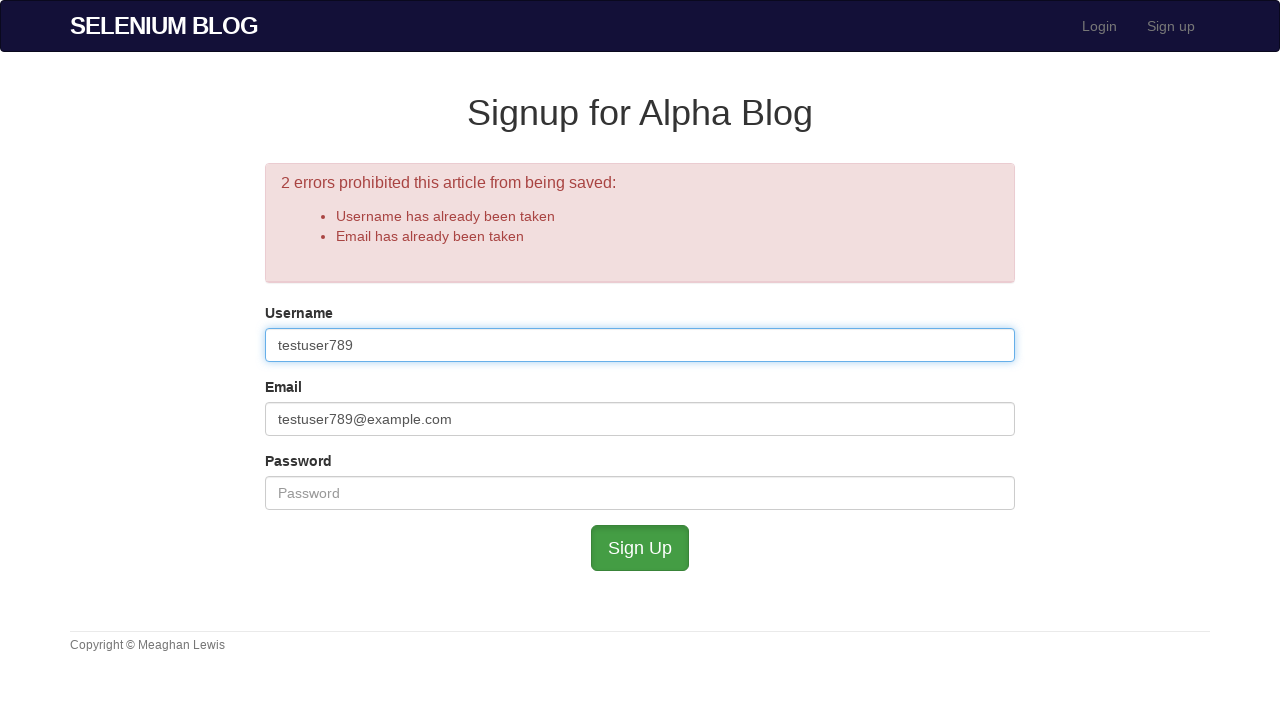